Tests conditional UI interactions by clicking a "Skip Sign In" button if enabled, then selecting a Male radio button on a registration form and verifying it's selected.

Starting URL: https://demo.automationtesting.in

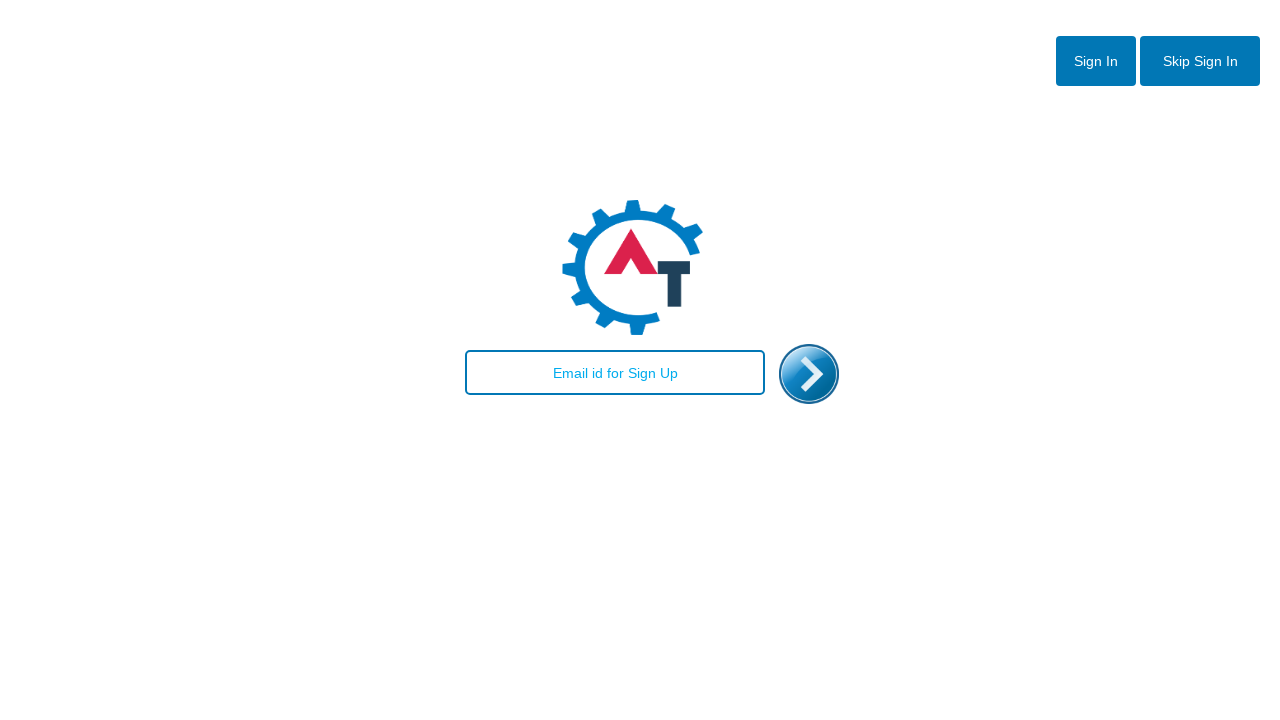

Waited for email field to load, indicating page is ready
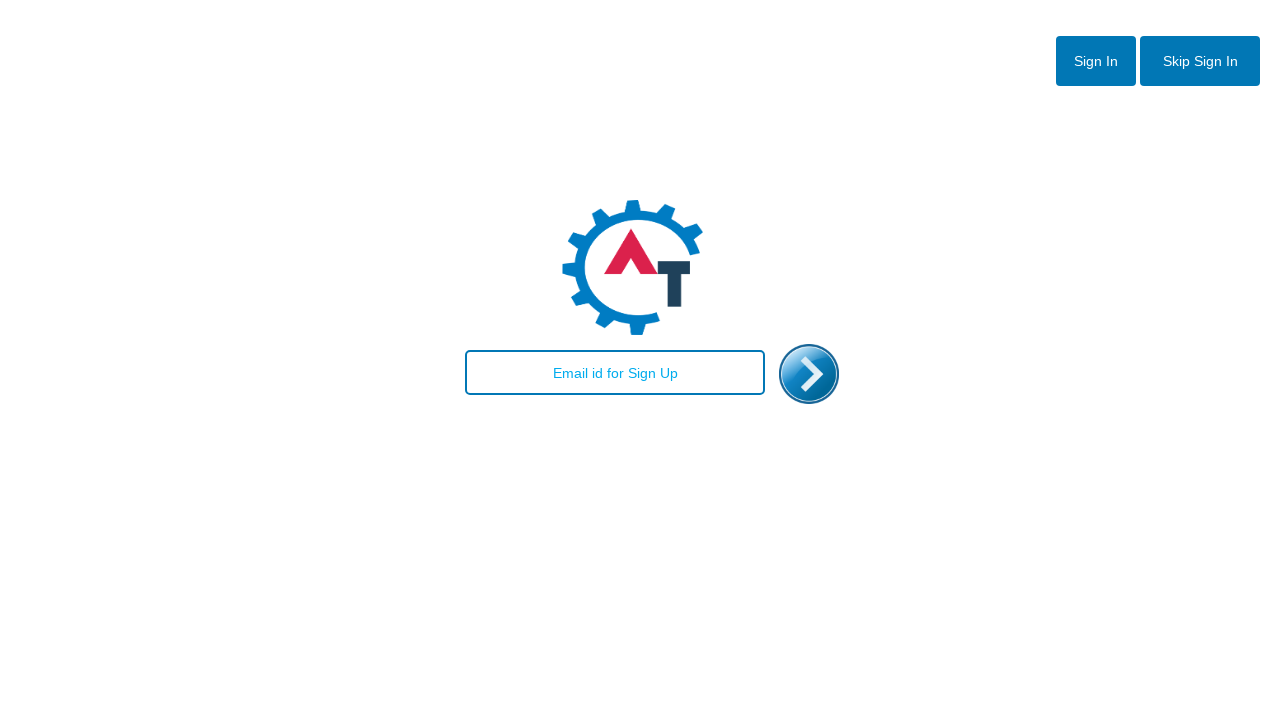

Located 'Skip Sign In' button
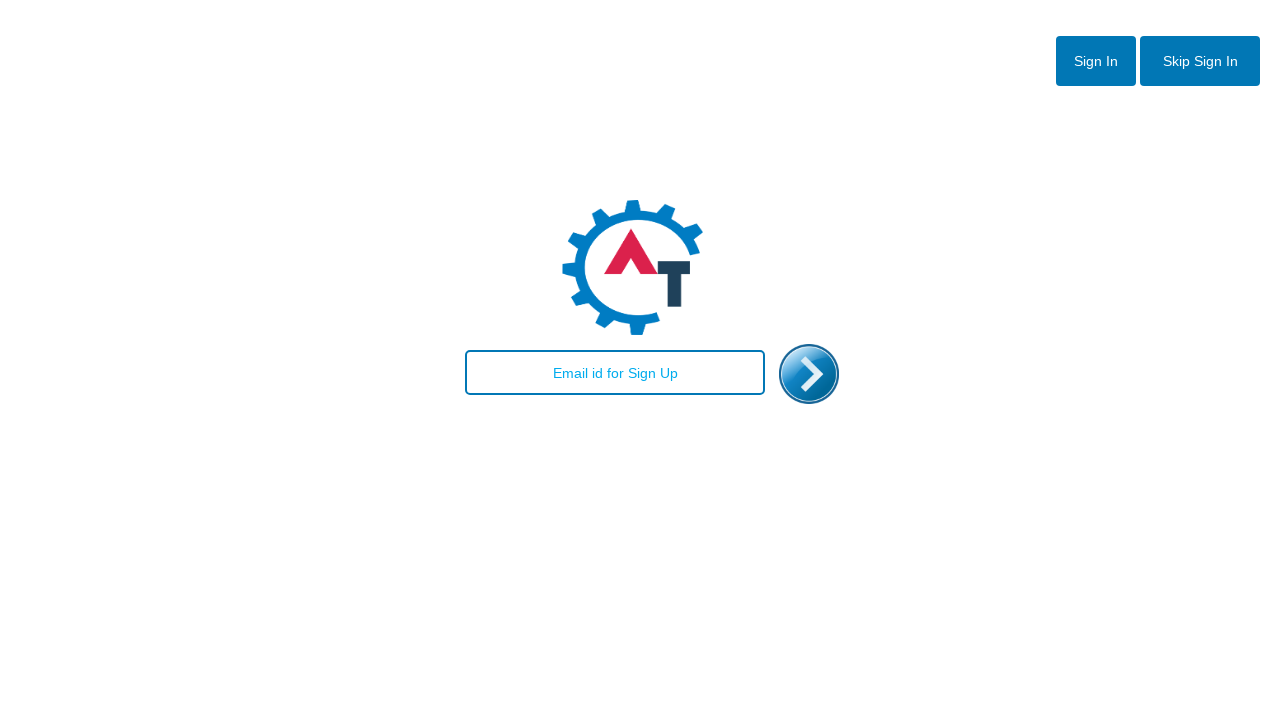

Clicked 'Skip Sign In' button as it was enabled at (1200, 61) on xpath=//button[contains(text(),'Skip Sign In')]
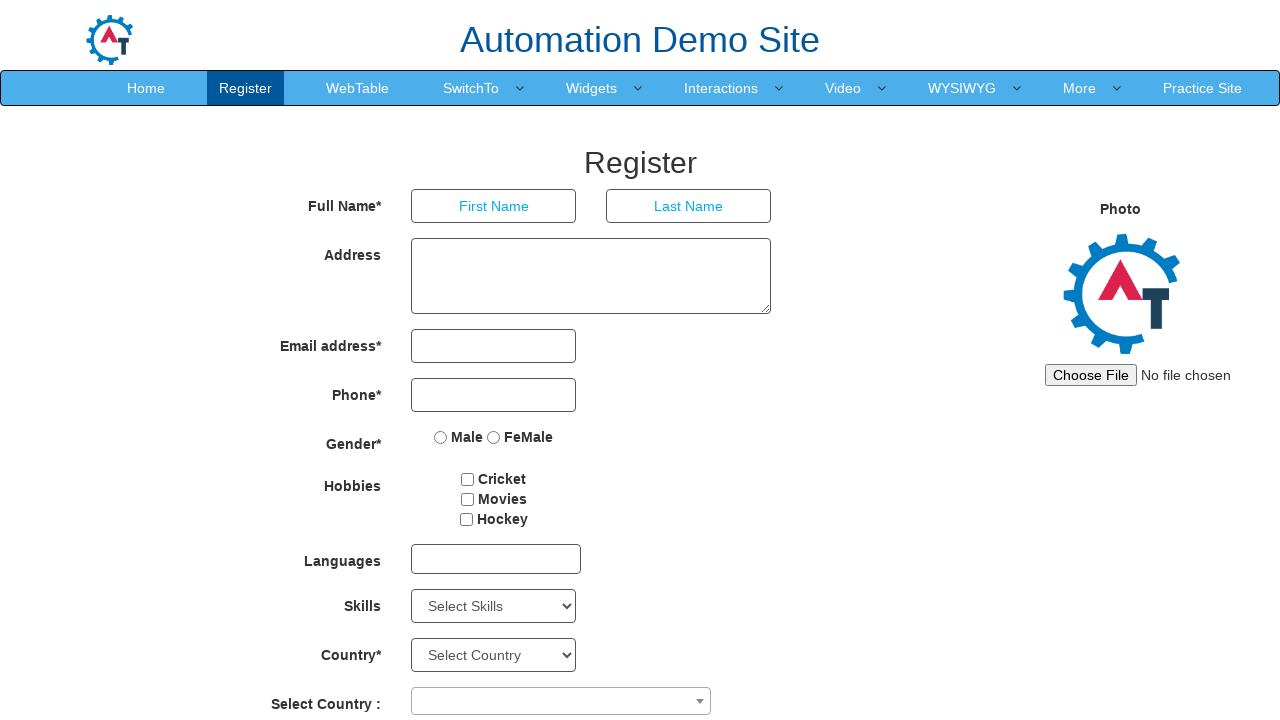

Waited for registration page to load with 'Automation Demo Site' heading
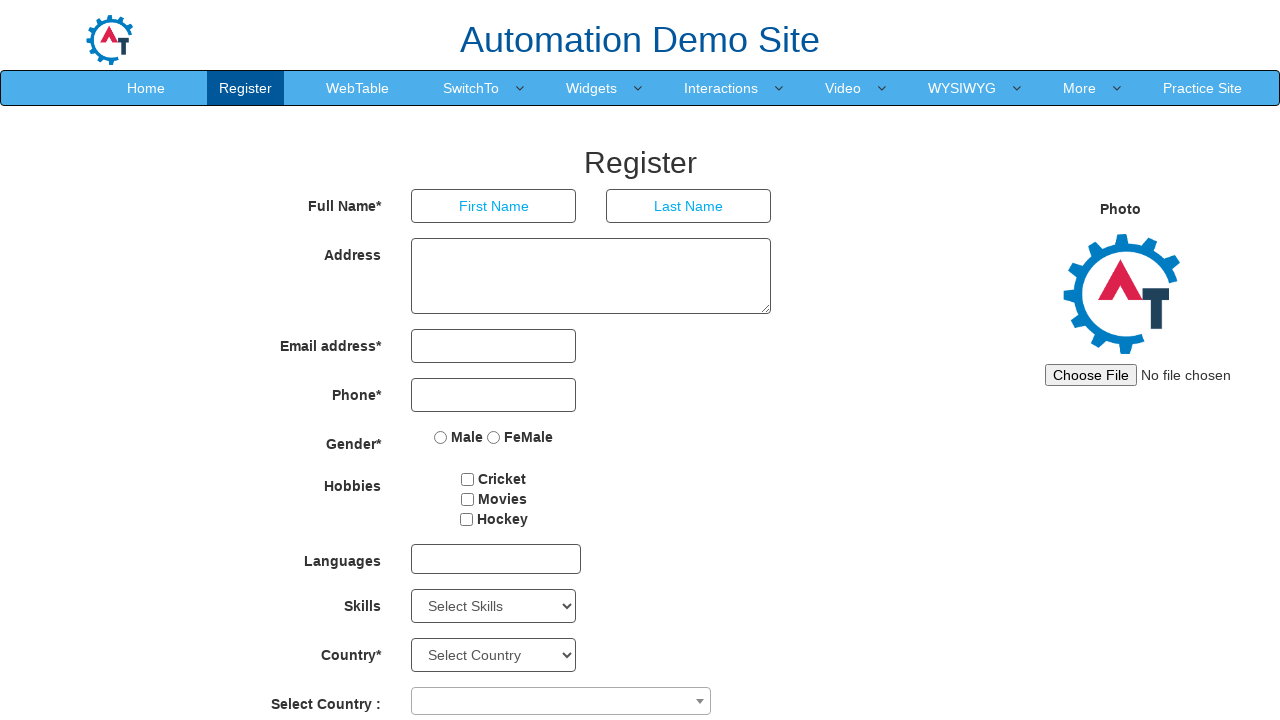

Located Male radio button
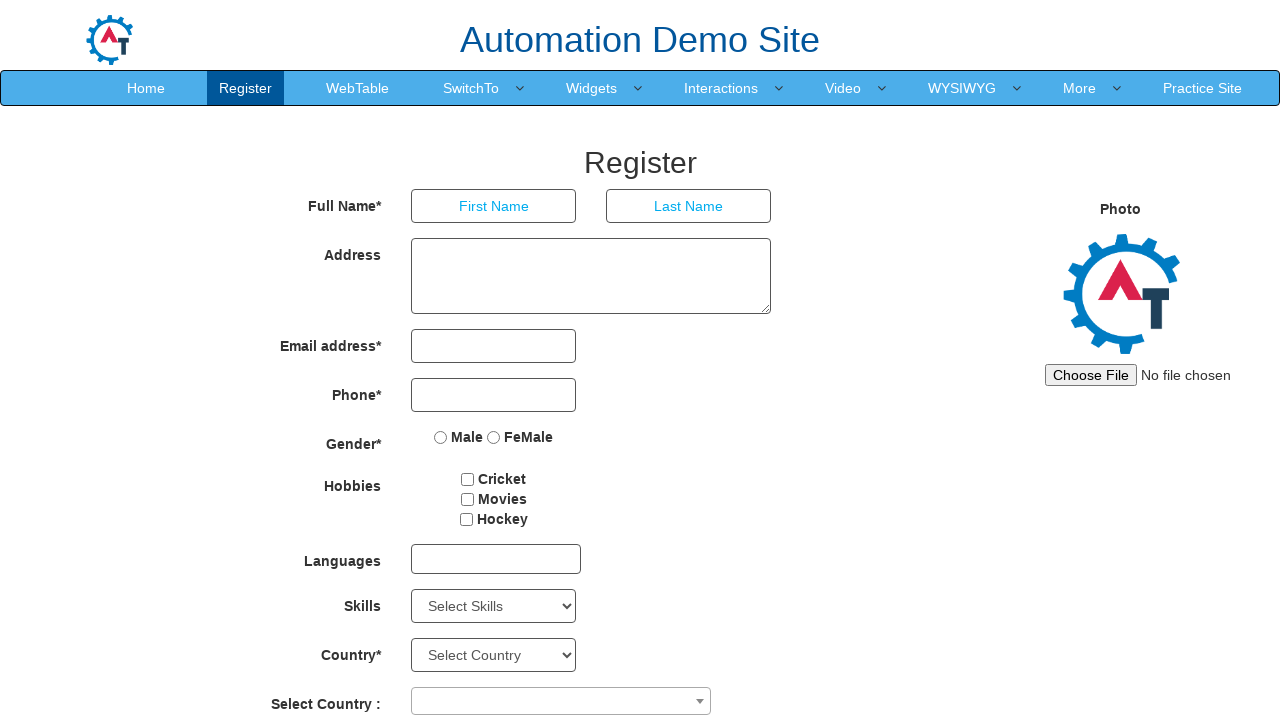

Clicked Male radio button as it was not already selected at (441, 437) on xpath=//input[@value='Male']
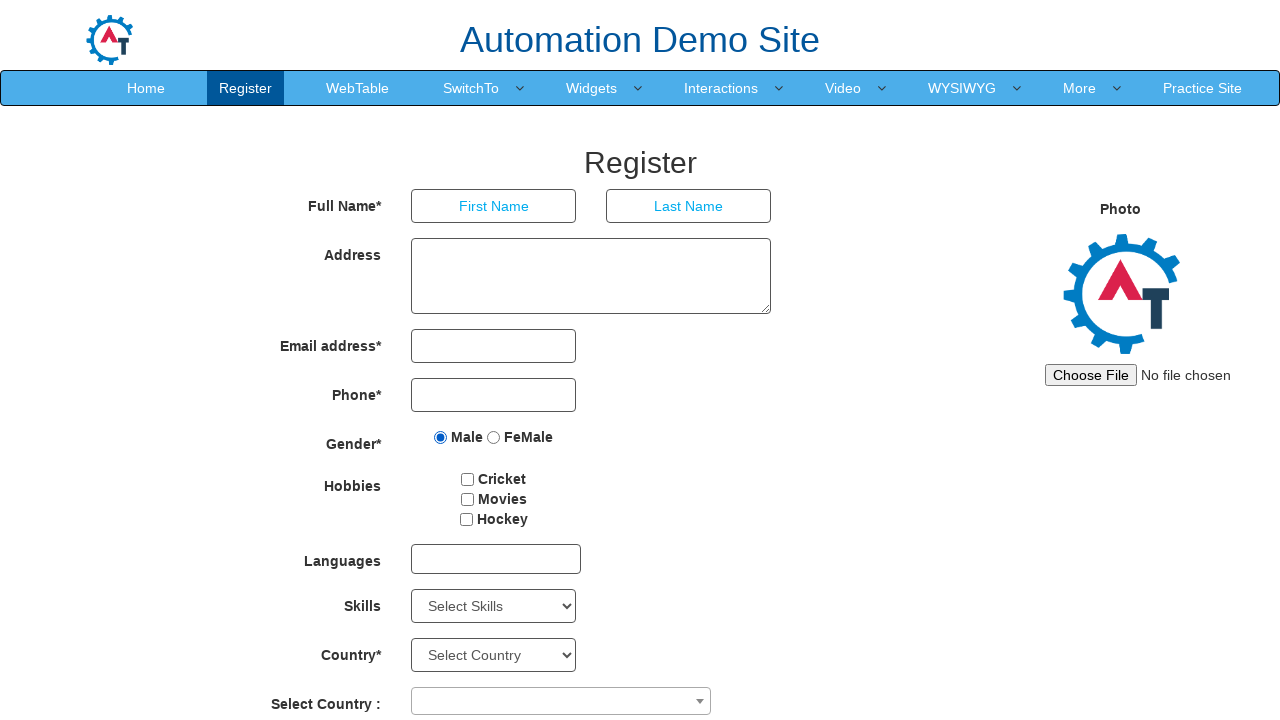

Verified that Male radio button is now selected
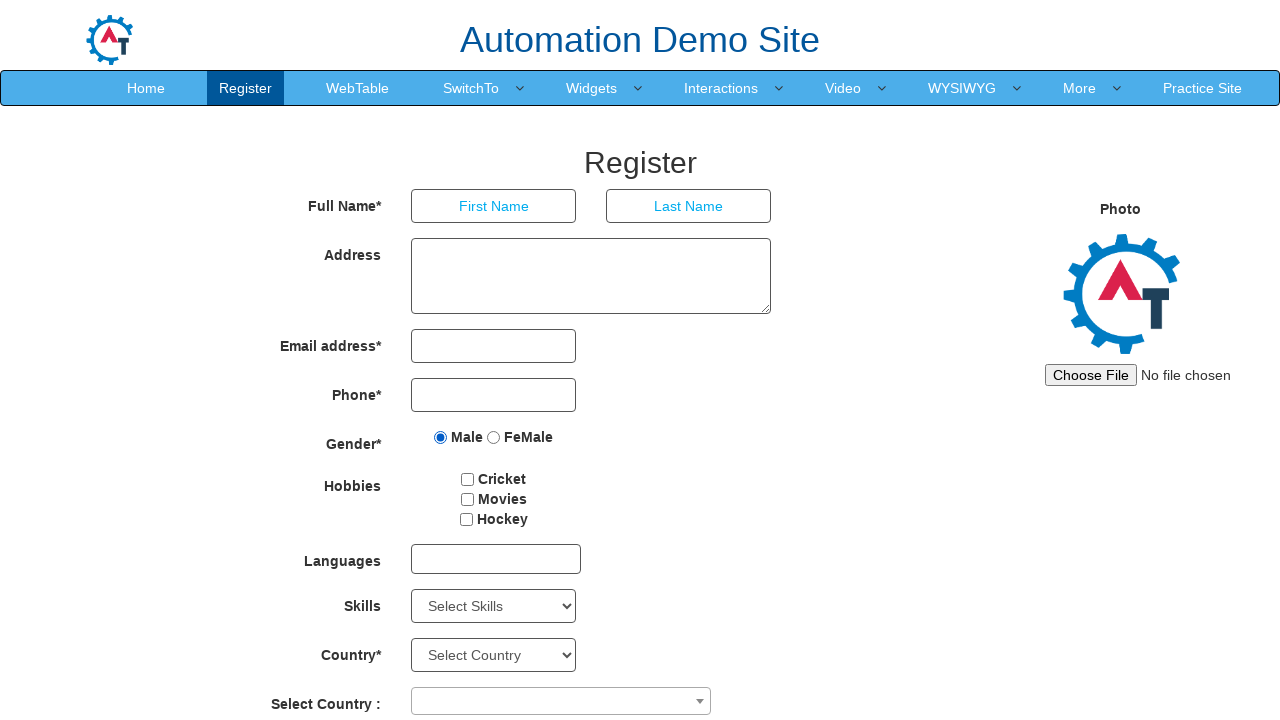

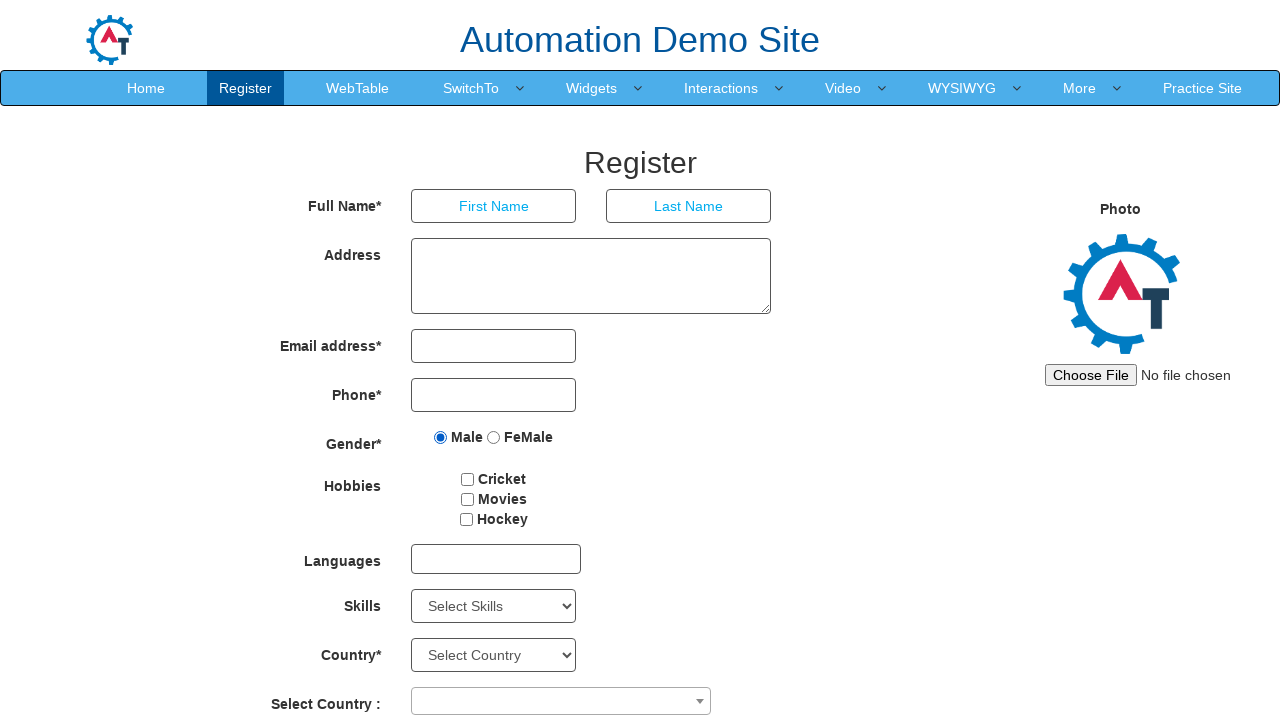